Tests the table sorting functionality by clicking on the vegetable/fruit name column header and verifying that the items are displayed in sorted order

Starting URL: https://rahulshettyacademy.com/seleniumPractise/#/offers

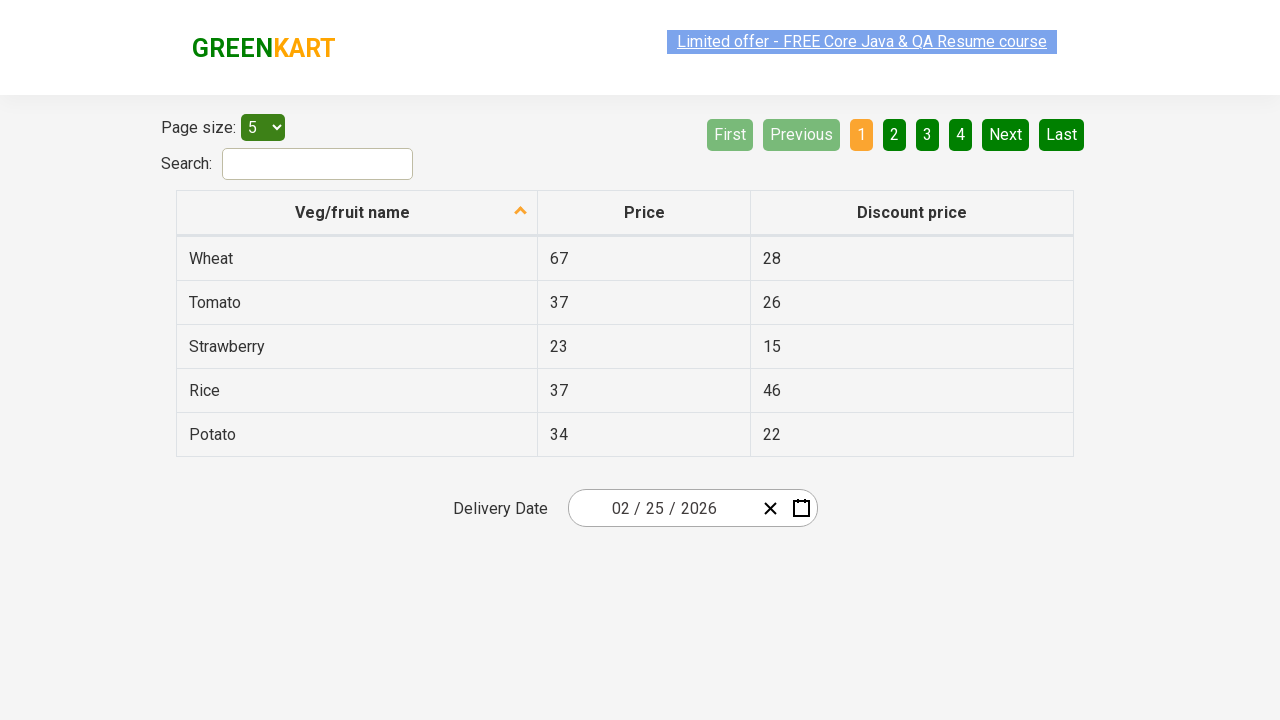

Clicked on 'Veg/fruit name' column header to sort at (353, 212) on xpath=//span[text()='Veg/fruit name']
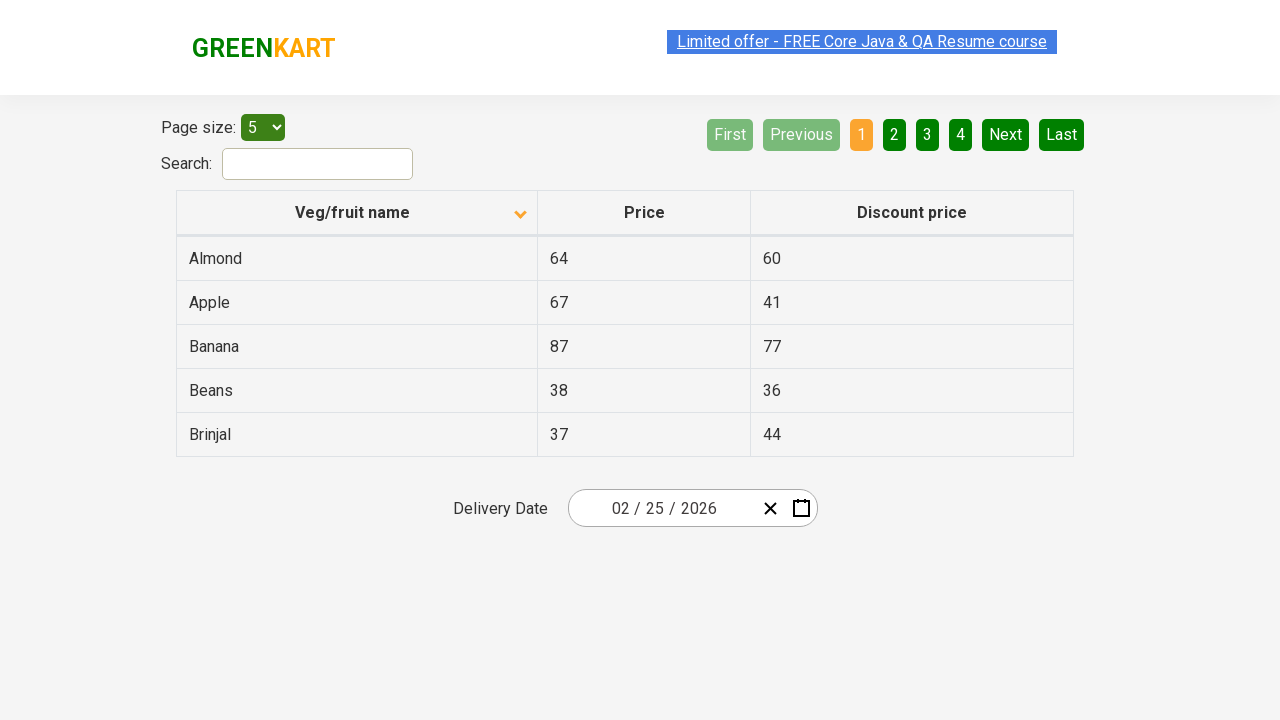

Waited for table to be sorted
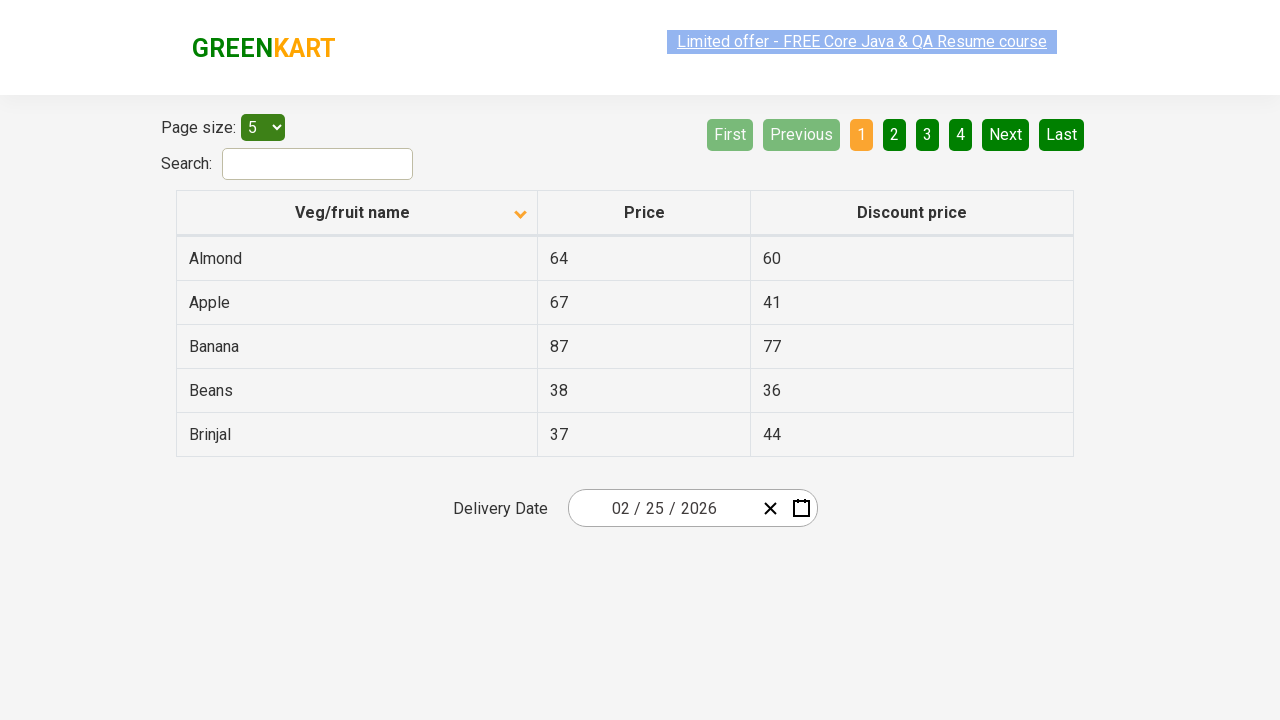

Collected all vegetable/fruit name elements from table
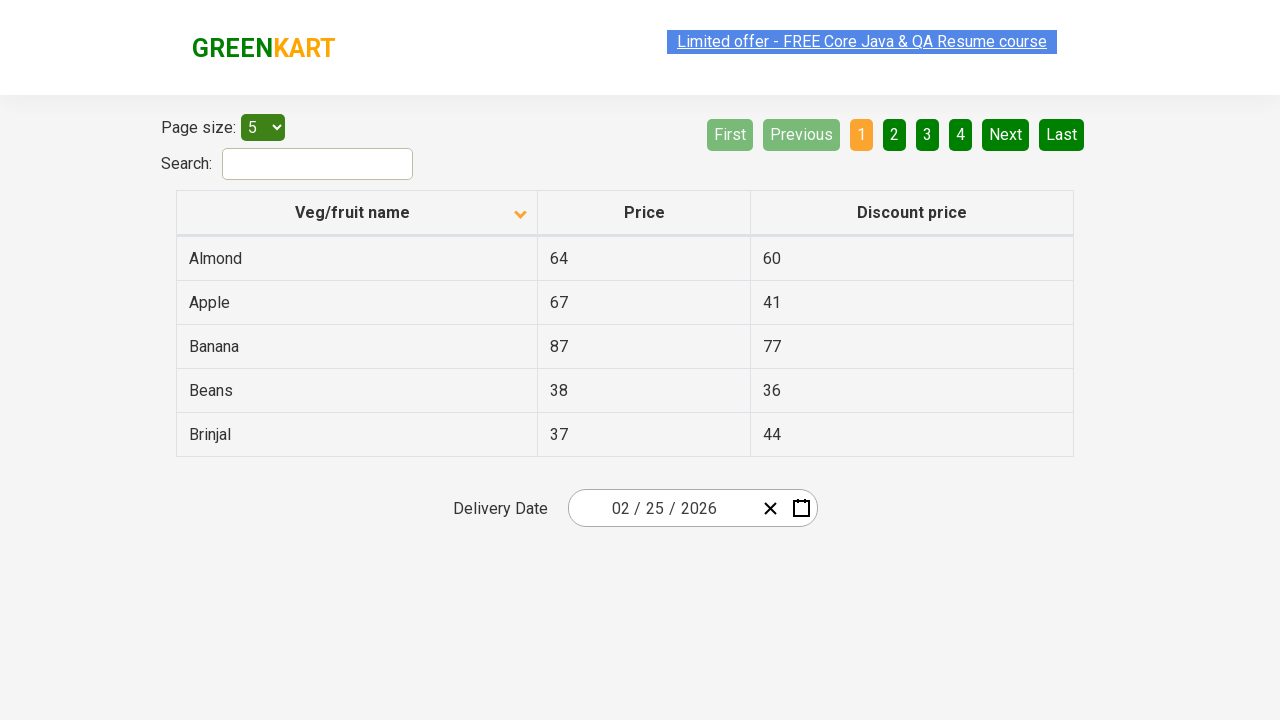

Extracted 5 vegetable names from table cells
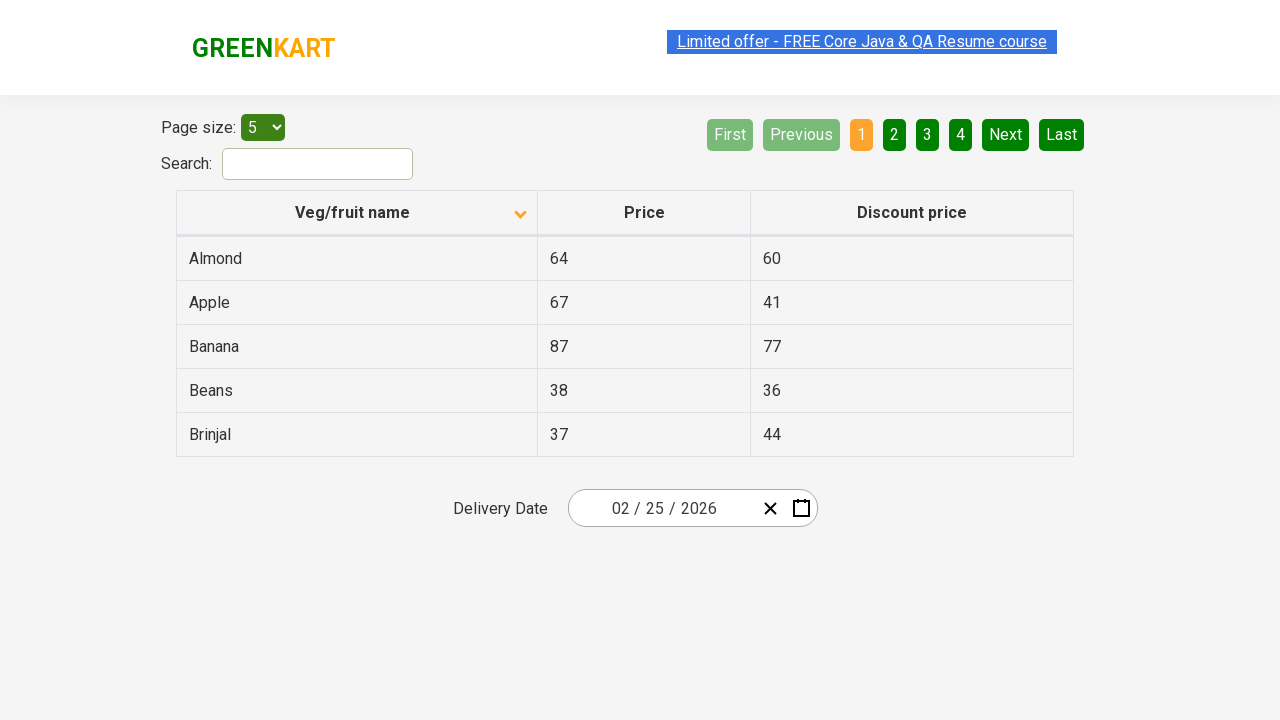

Created sorted reference list of vegetable names
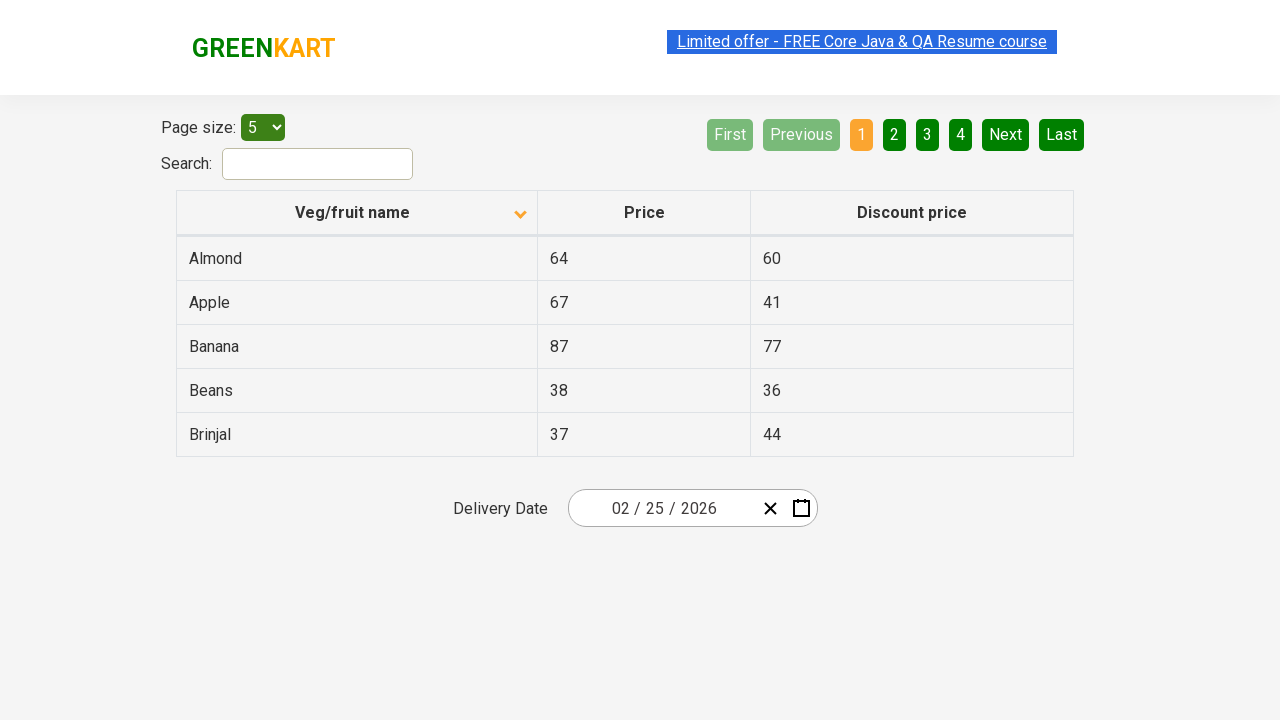

Verified that vegetable names are sorted in ascending order
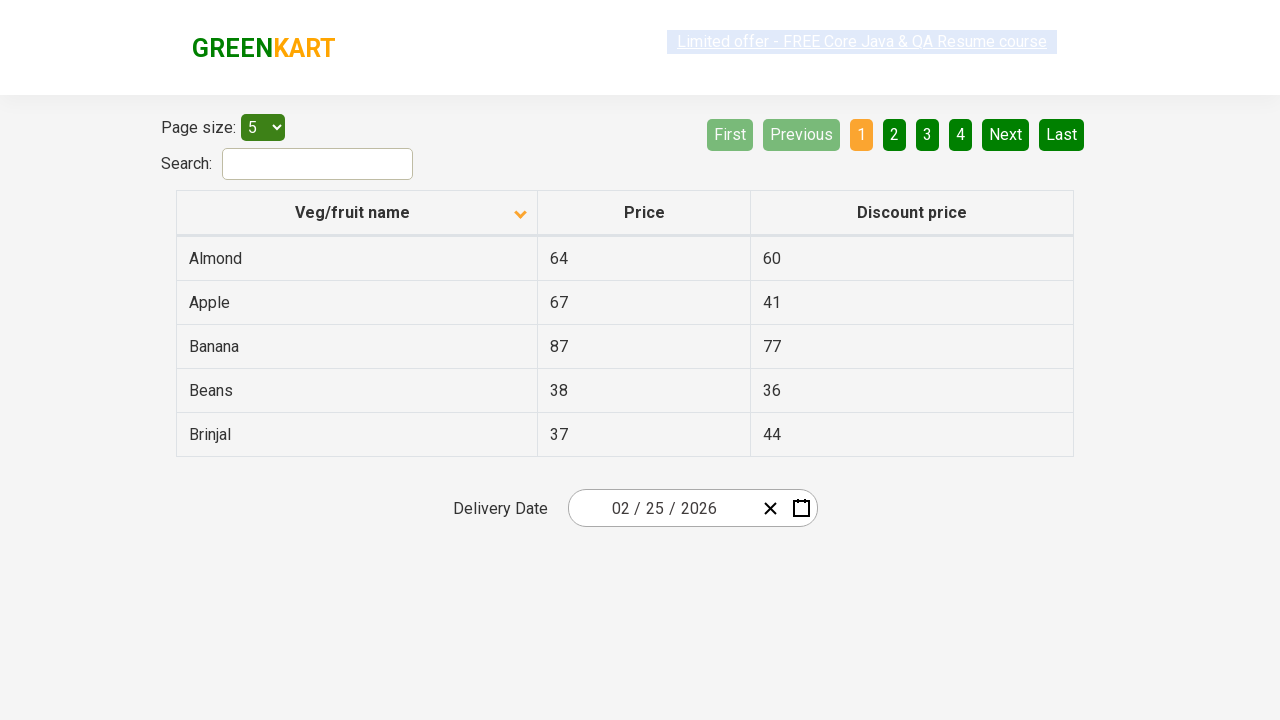

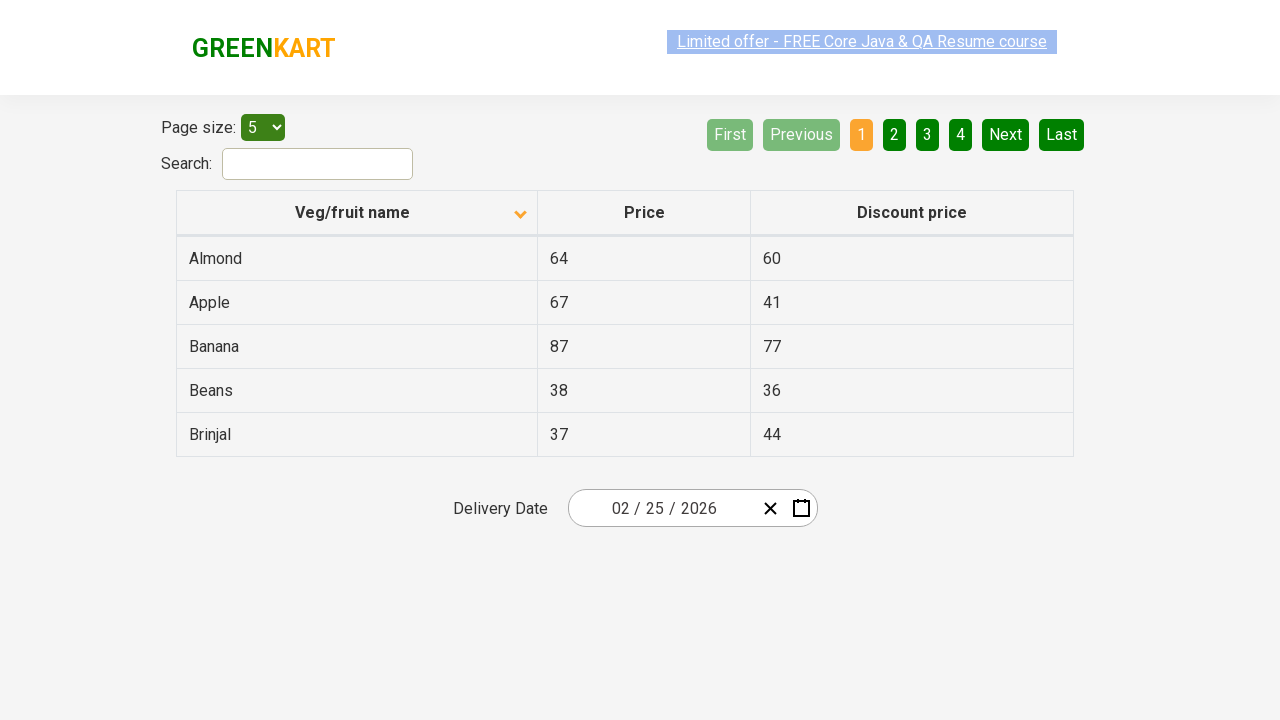